Tests navigation to the Send Mail & Packages page on USPS website

Starting URL: https://www.usps.com/

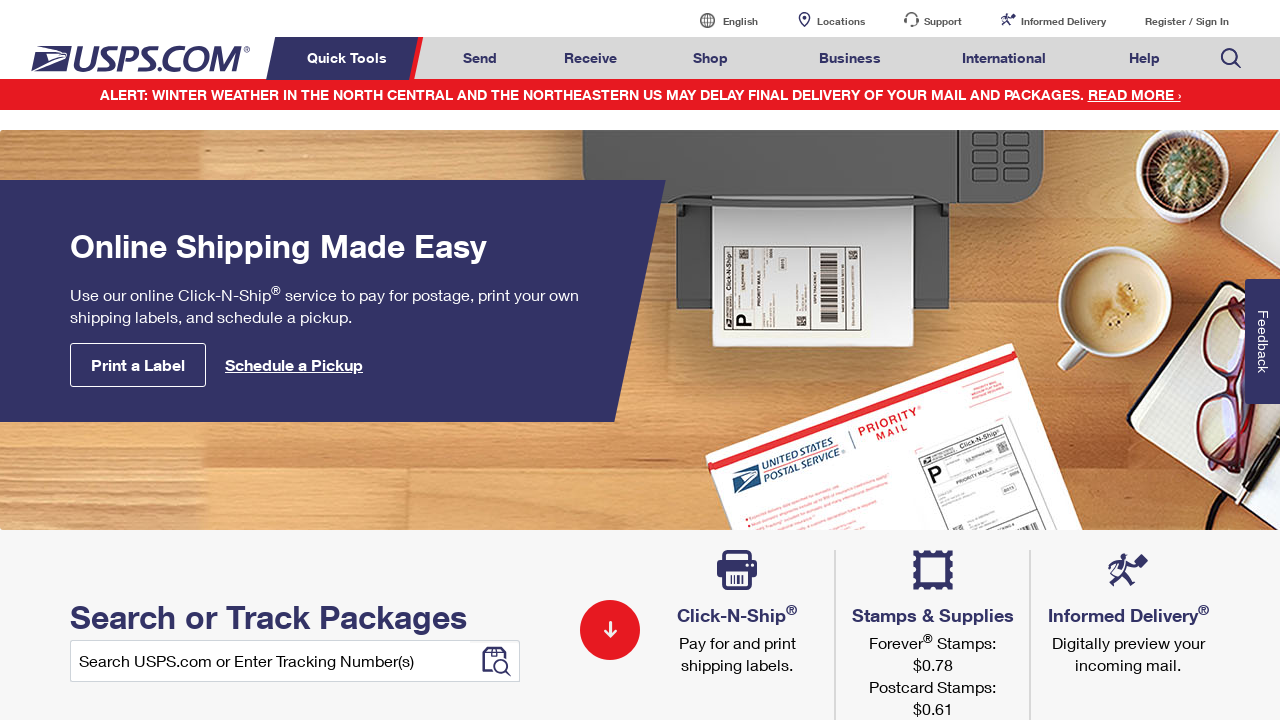

Clicked on Send Mail & Packages link at (480, 58) on a#mail-ship-width
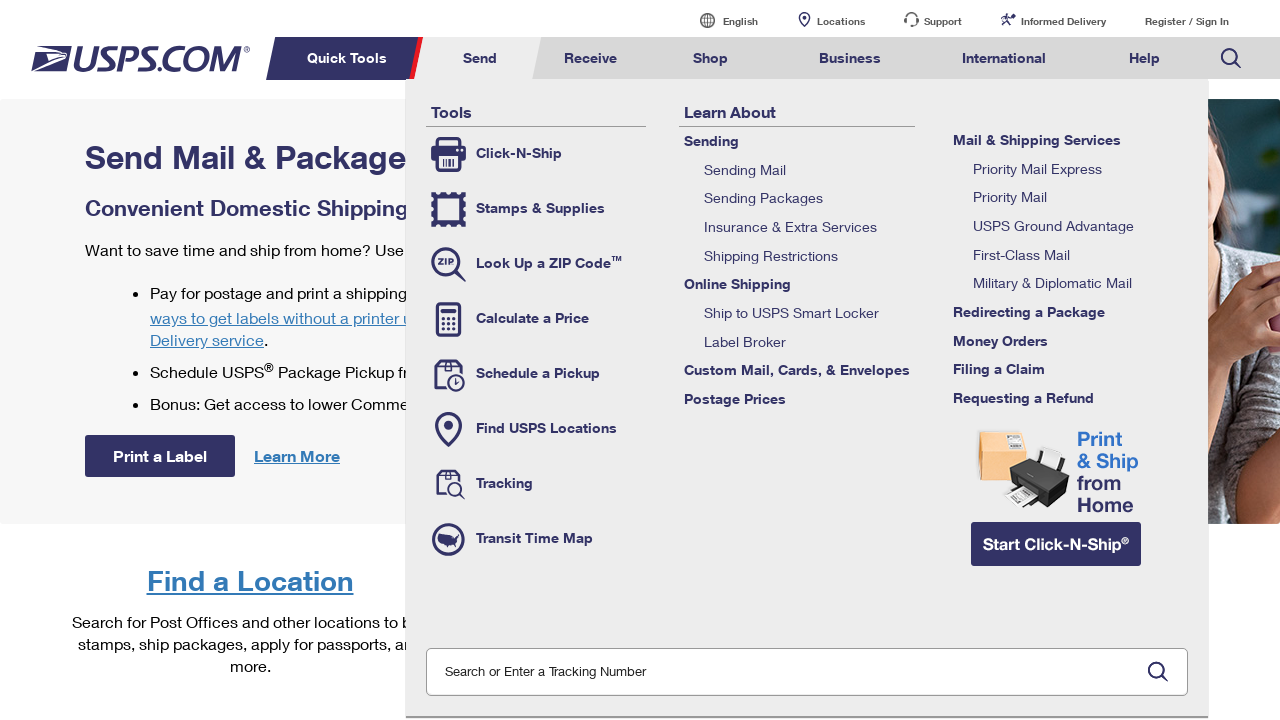

Waited for page to fully load
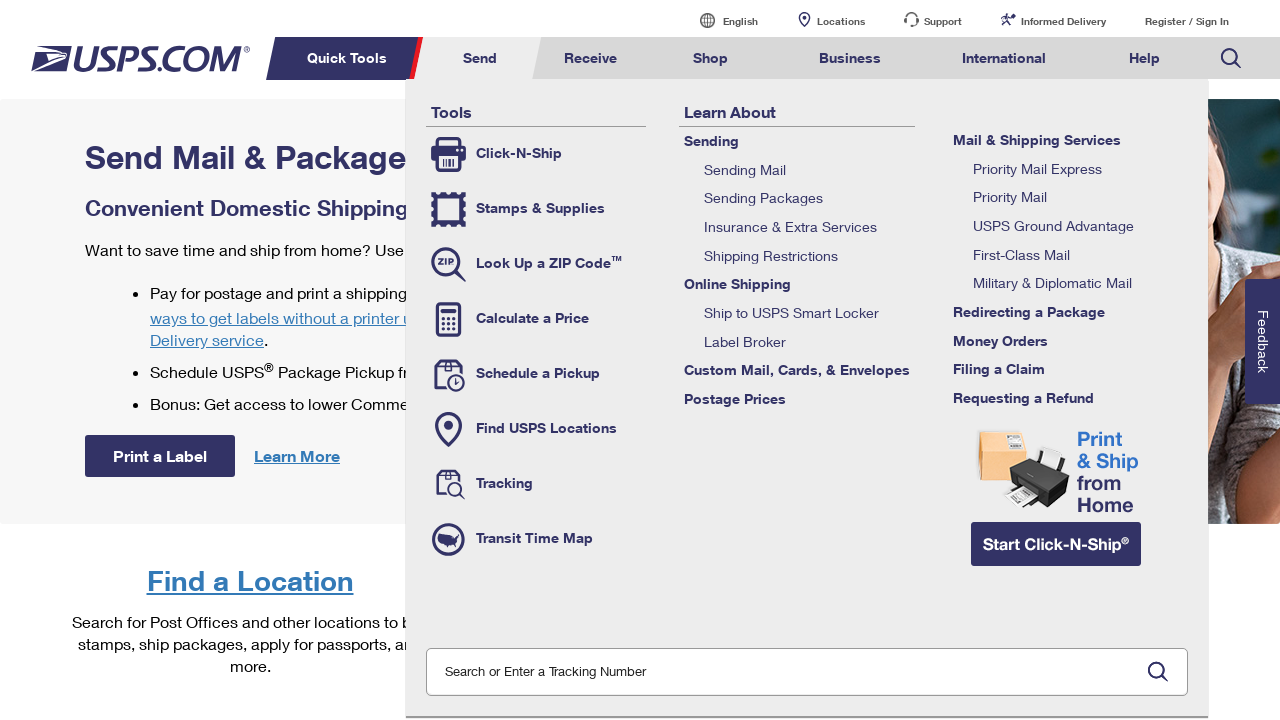

Verified page title is 'Send Mail & Packages | USPS'
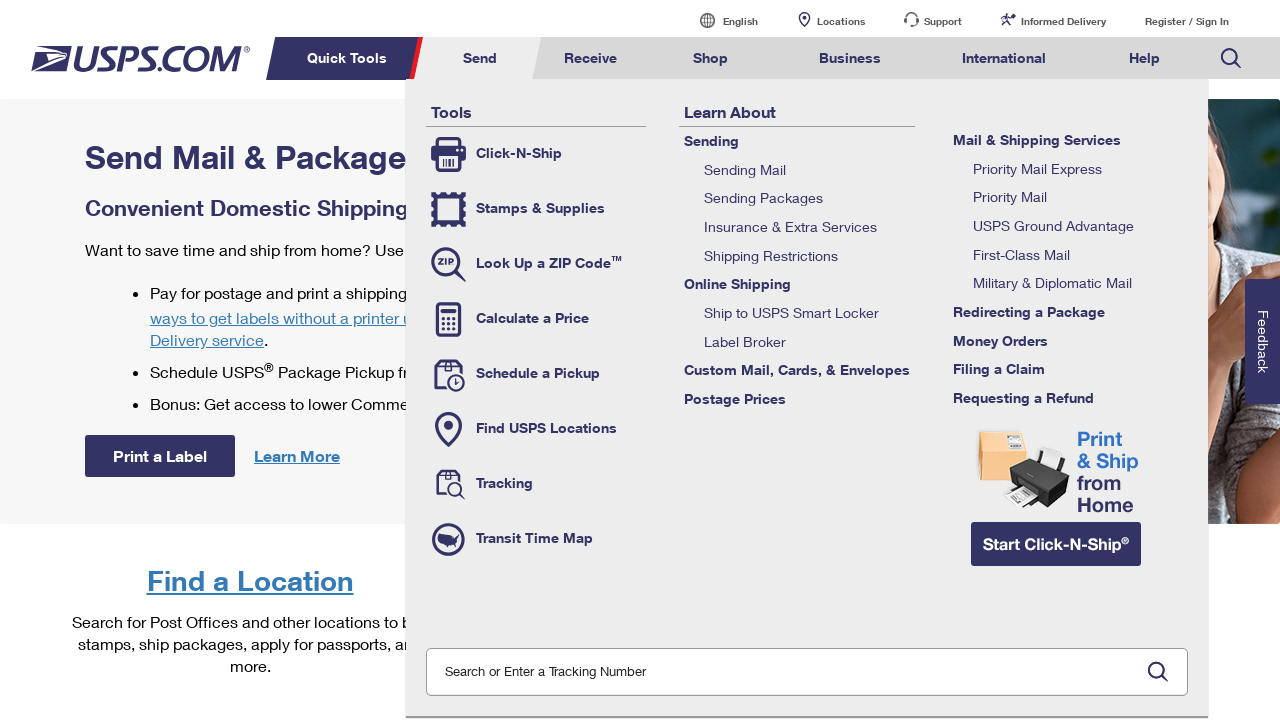

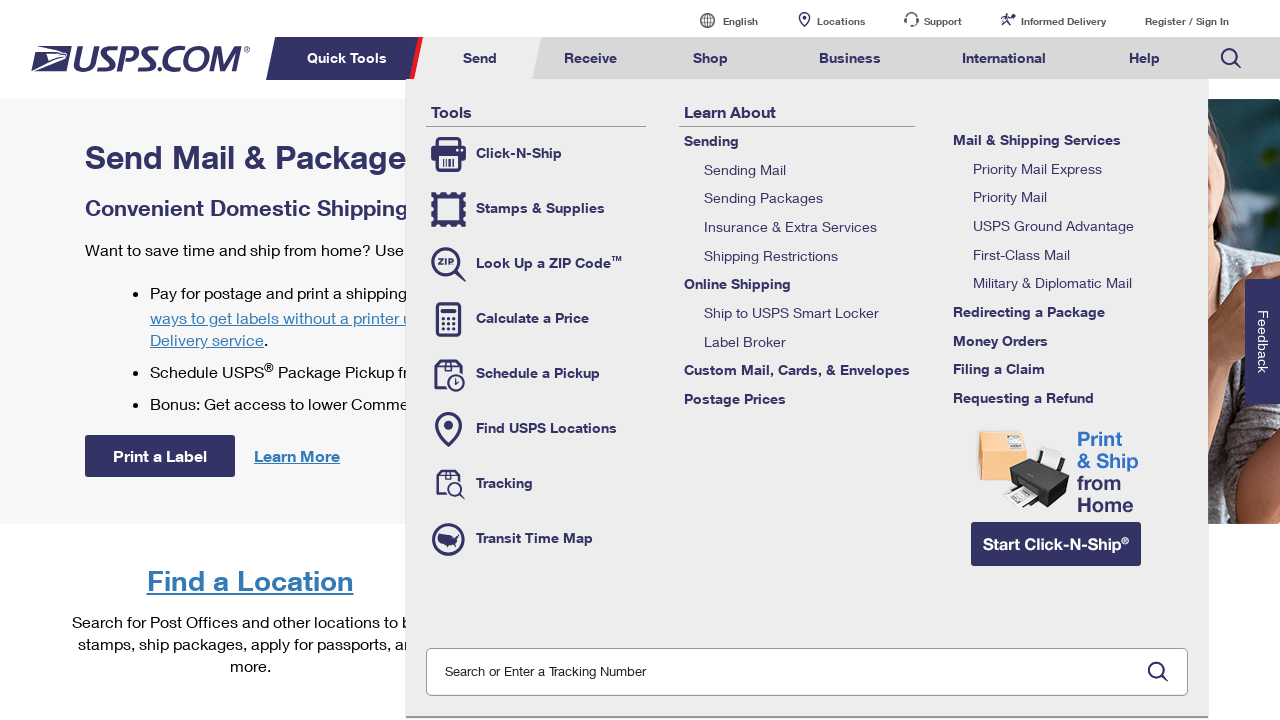